Tests window handling functionality by opening a new window via a button click and verifying the ability to switch between windows

Starting URL: https://the-internet.herokuapp.com/windows

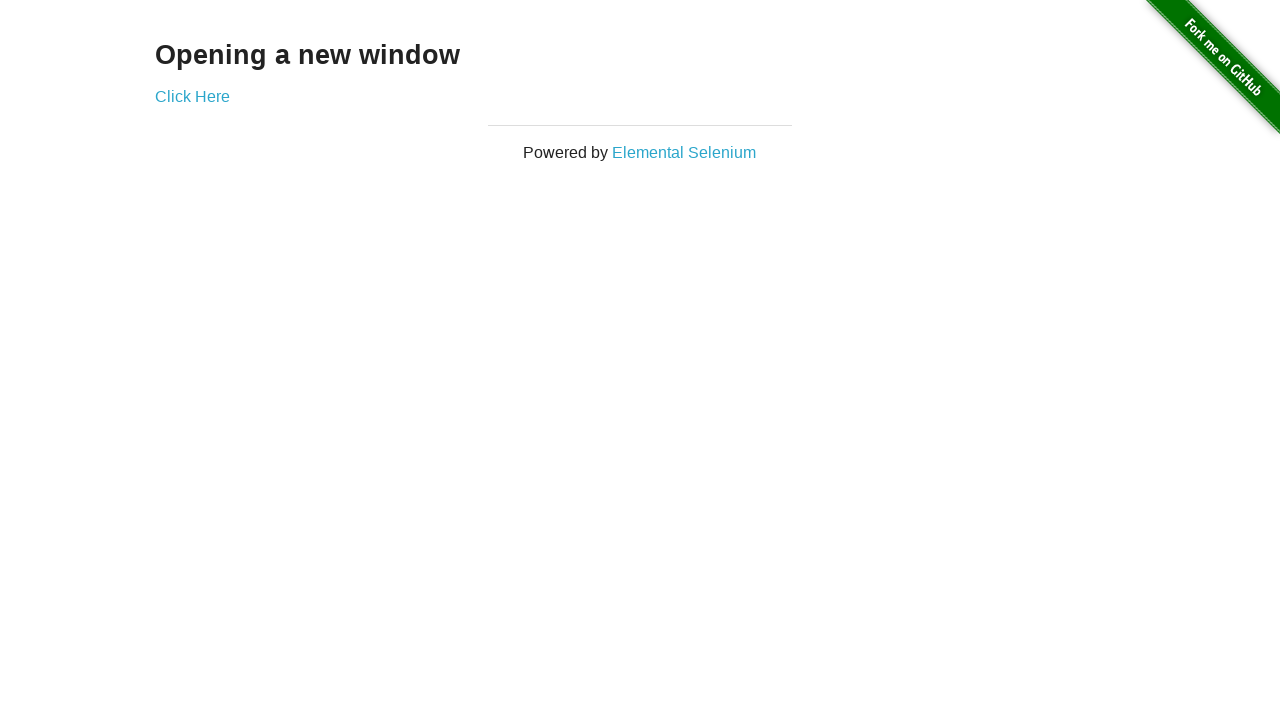

Stored initial page handle
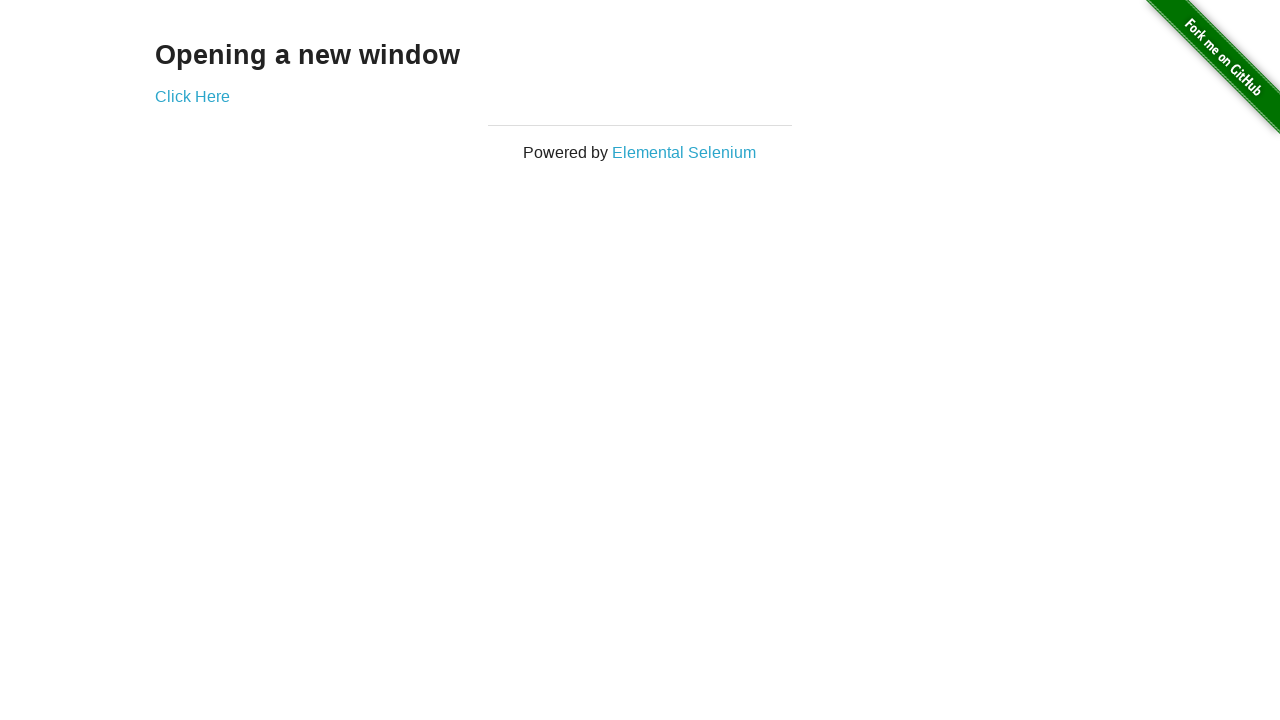

Located heading element 'Opening a new window'
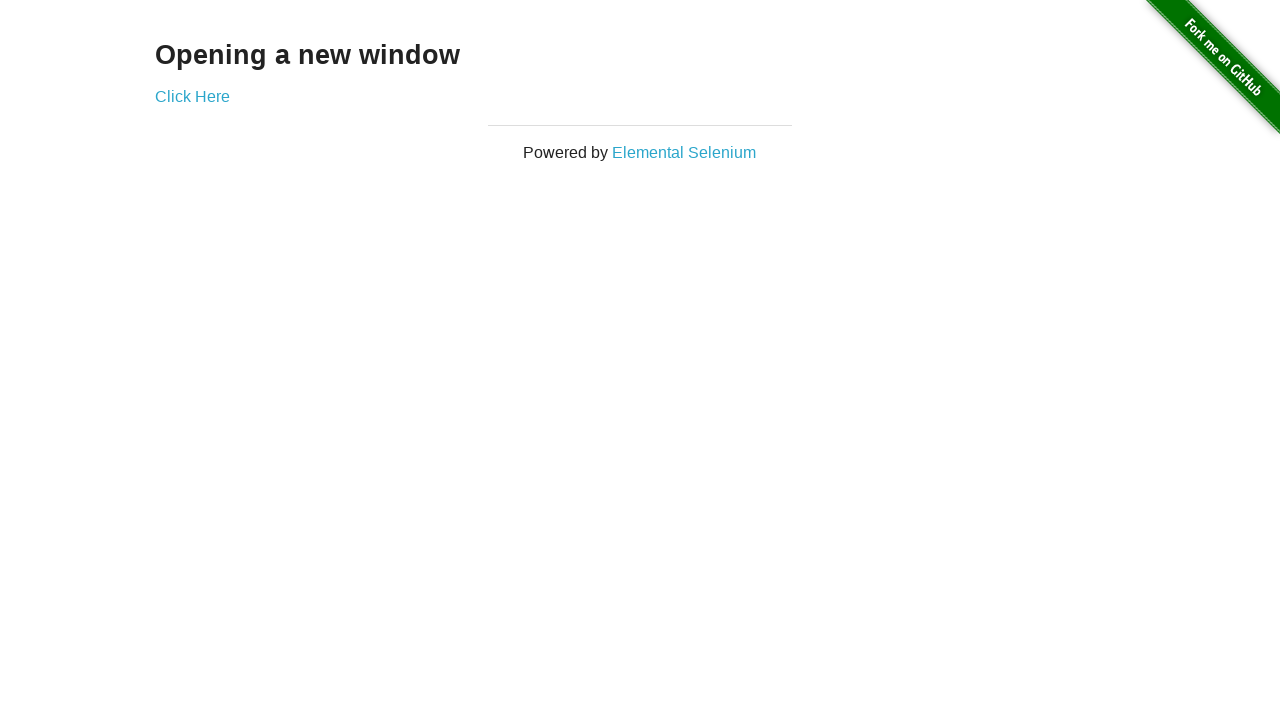

Verified initial page heading text matches expected content
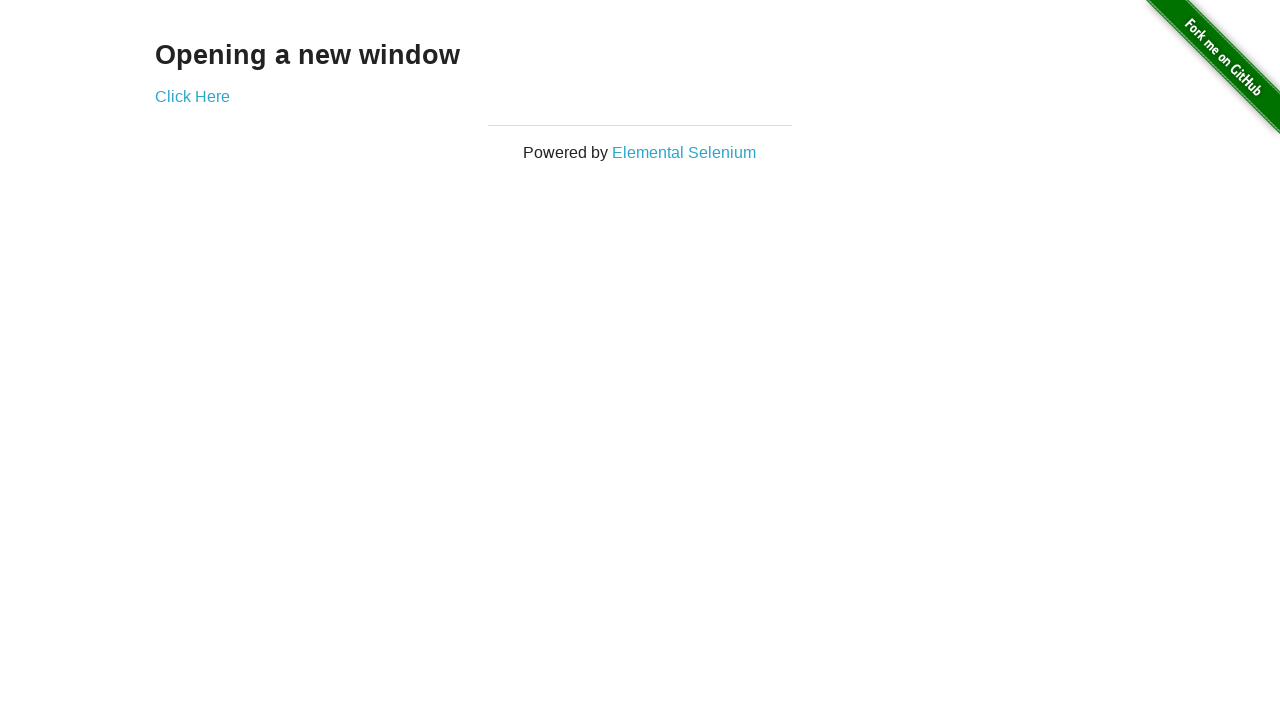

Verified initial page title is 'The Internet'
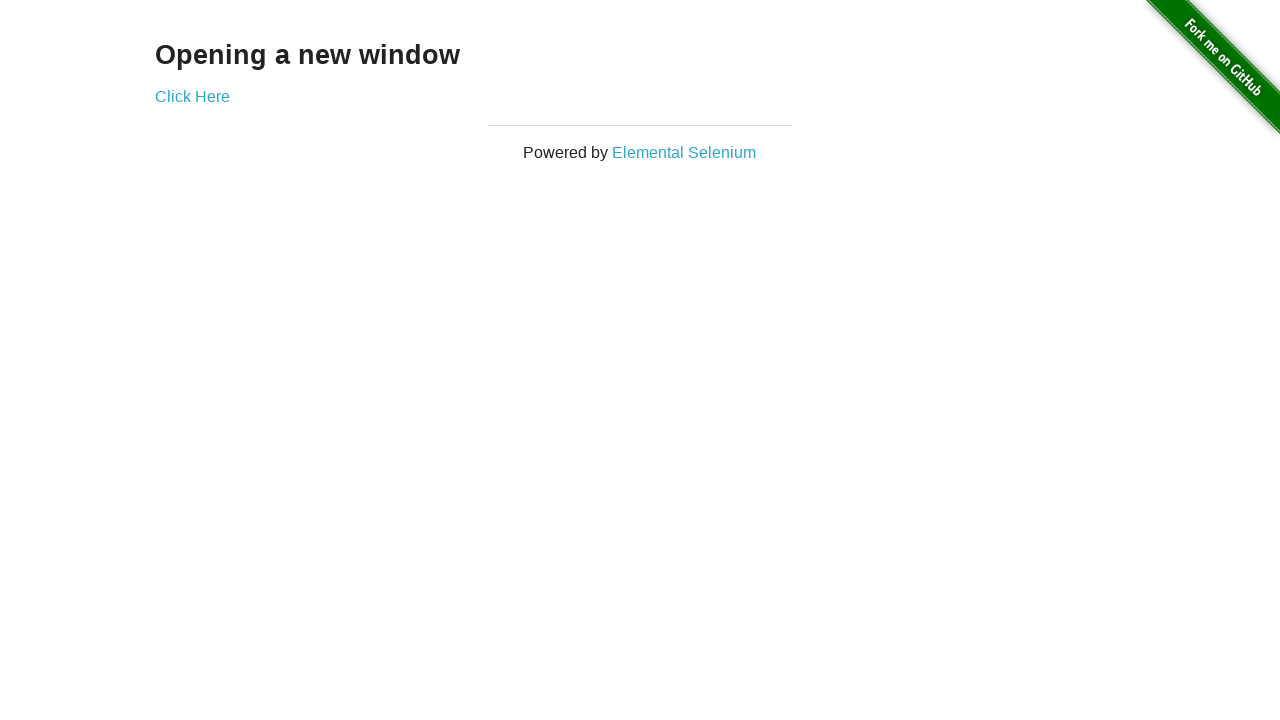

Clicked 'Click Here' link and new window opened at (192, 96) on xpath=//a[text()='Click Here']
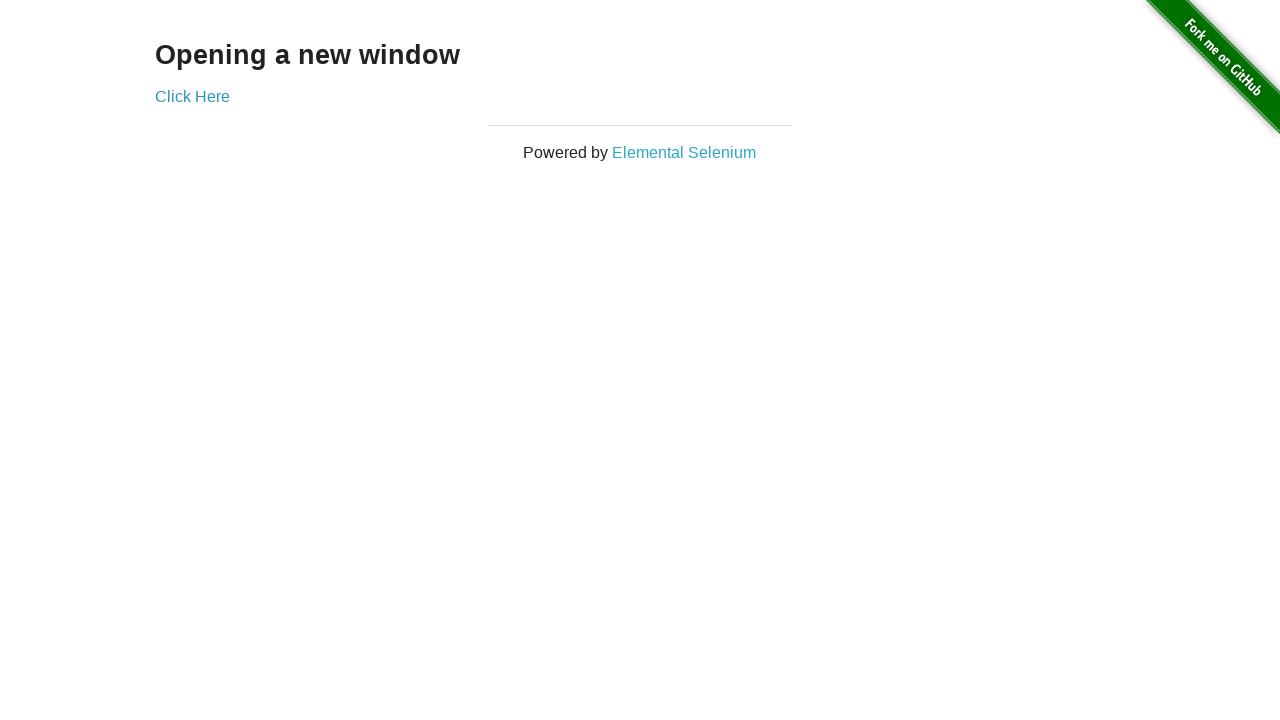

Captured new window page object
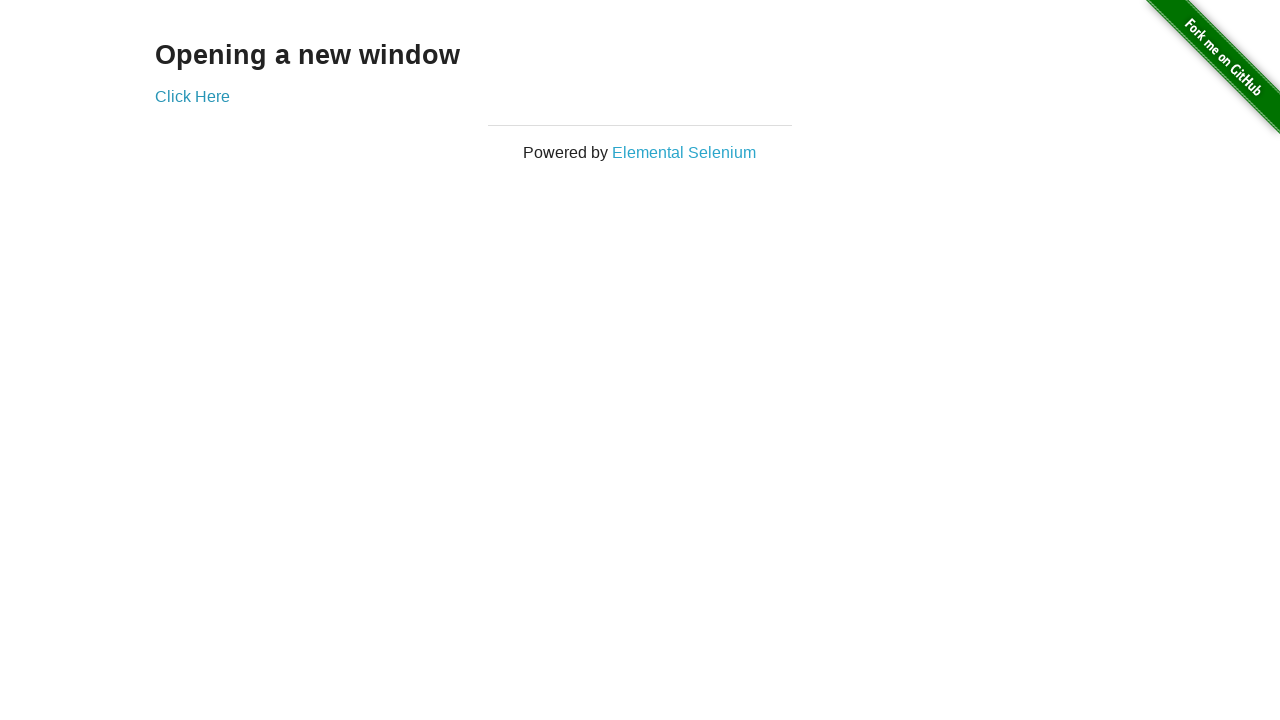

Verified new window title is 'New Window'
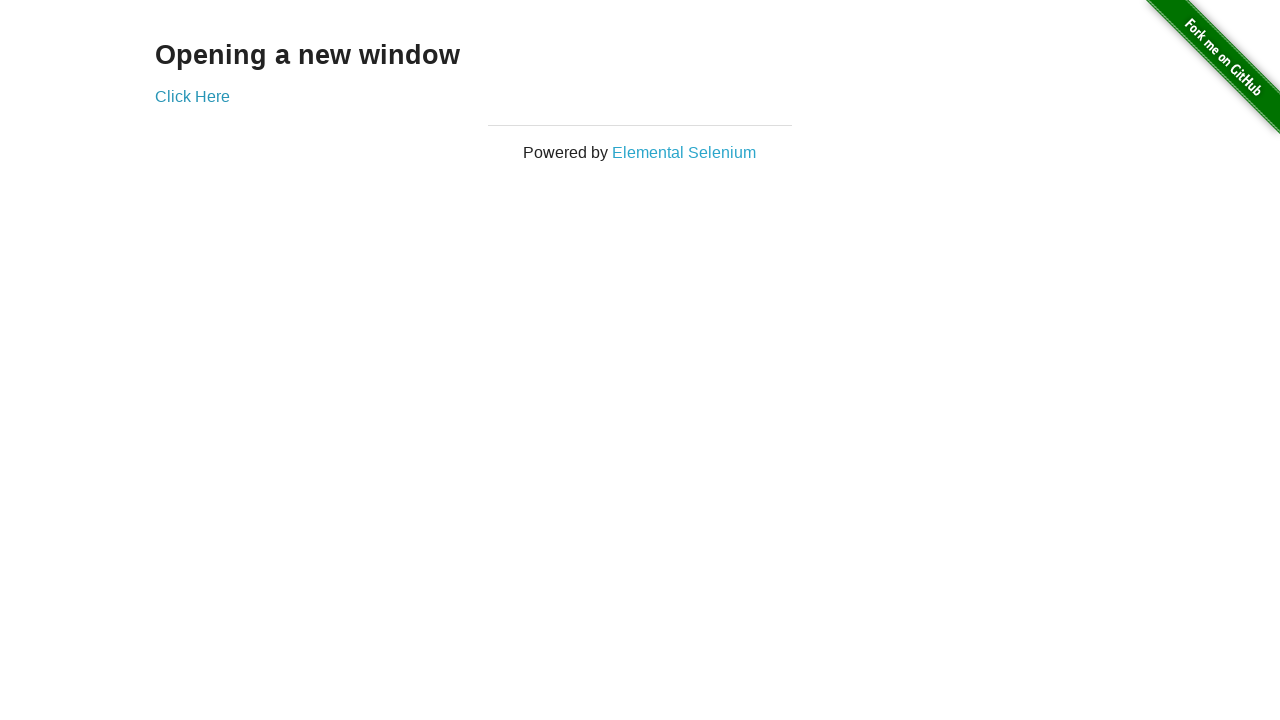

Switched back to initial window
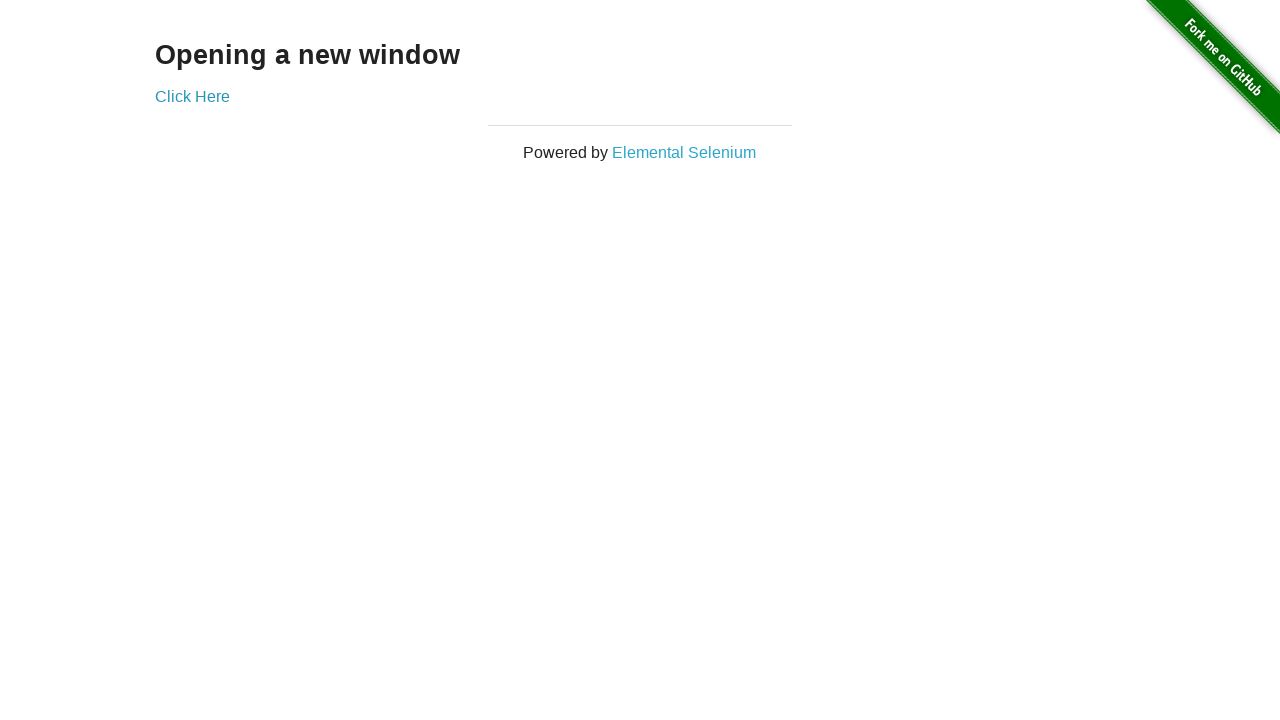

Verified initial window title is still 'The Internet'
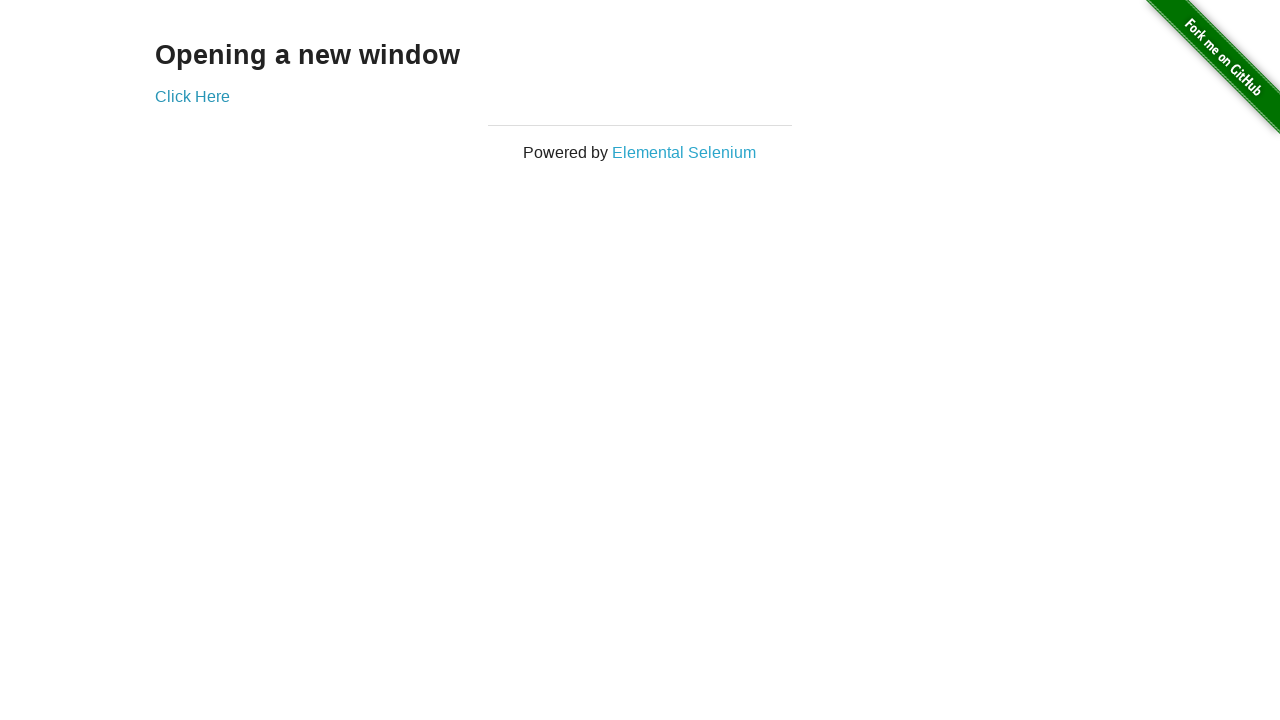

Switched to new window again
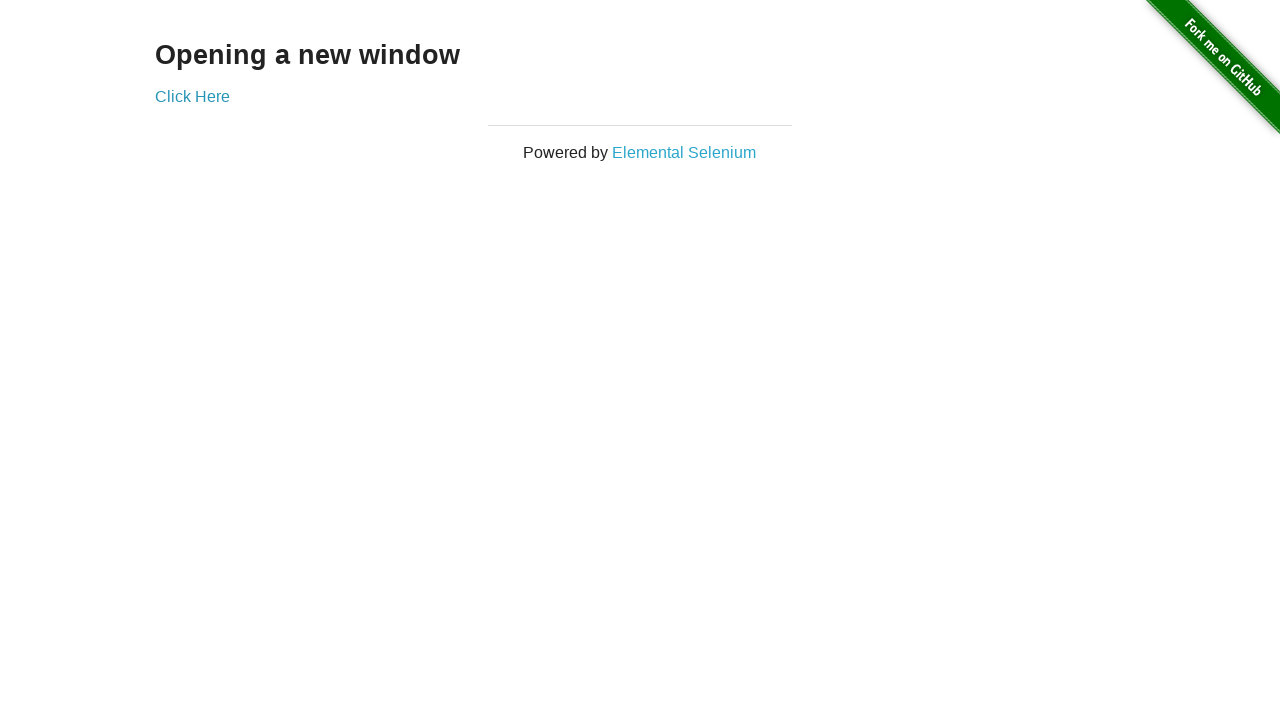

Switched back to initial window again
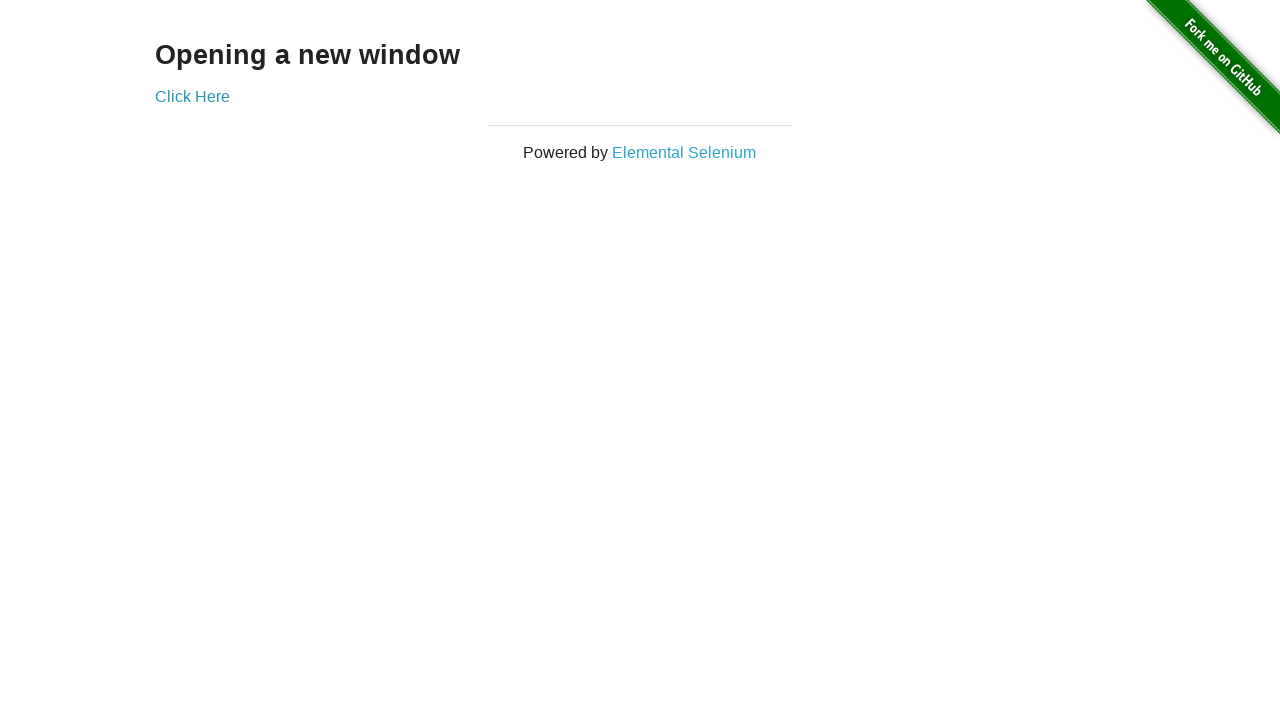

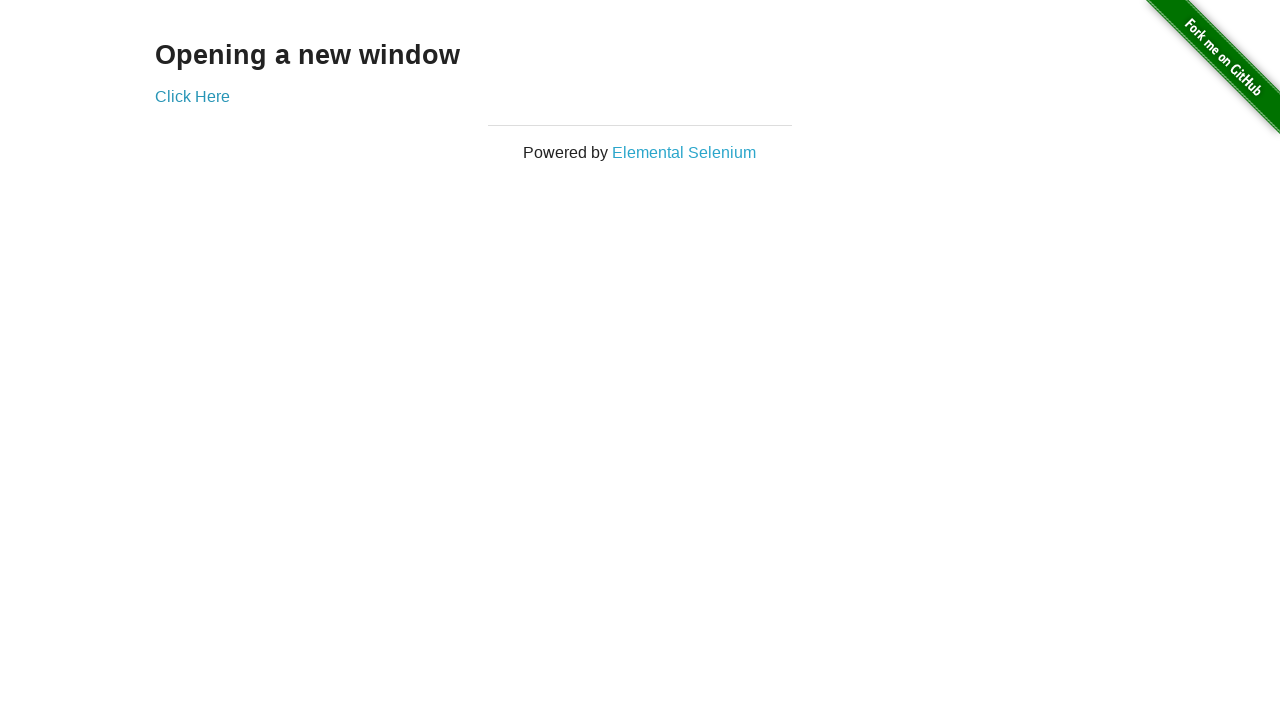